Tests click-hold, move to element, and release mouse action sequence

Starting URL: https://crossbrowsertesting.github.io/drag-and-drop

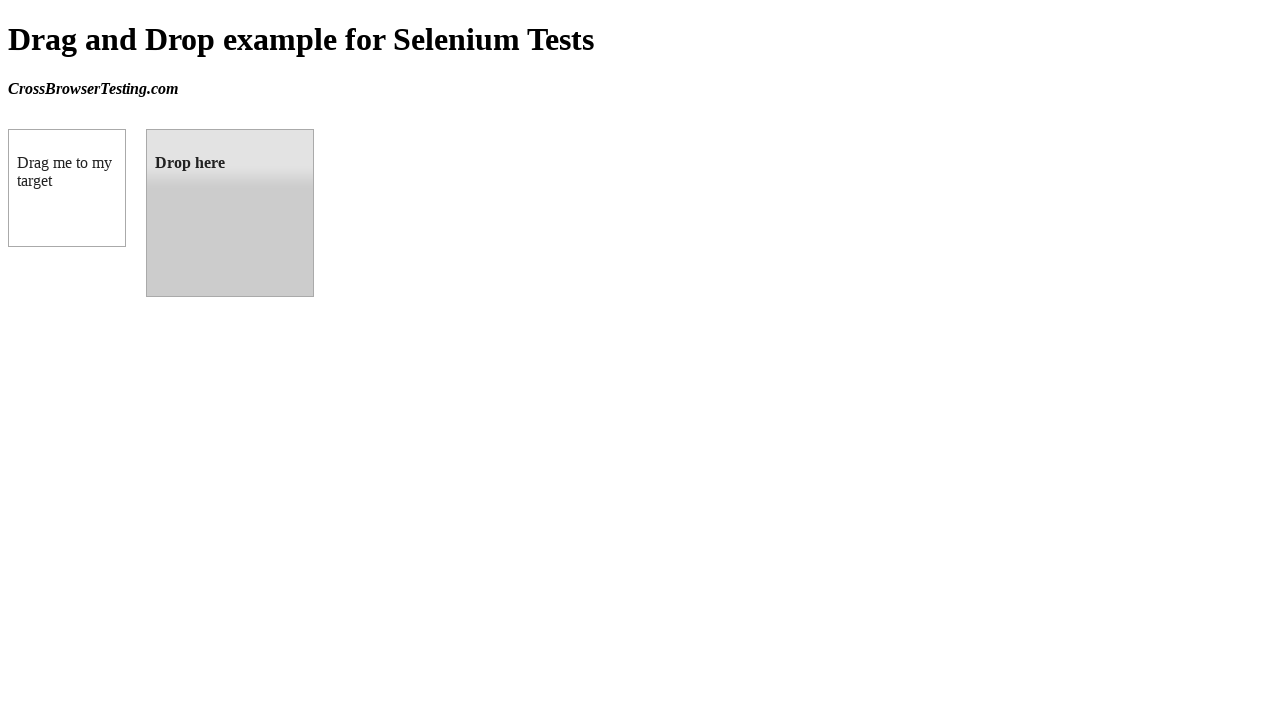

Located source element 'box A' (#draggable)
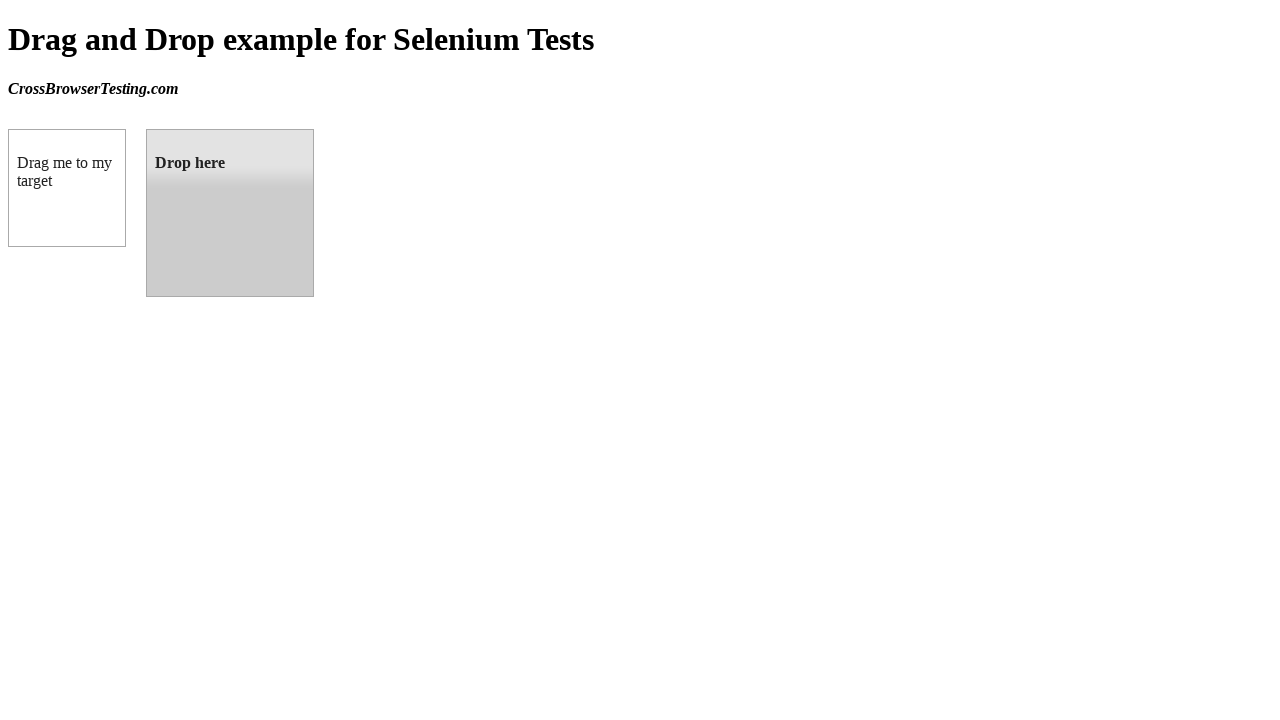

Located target element 'box B' (#droppable)
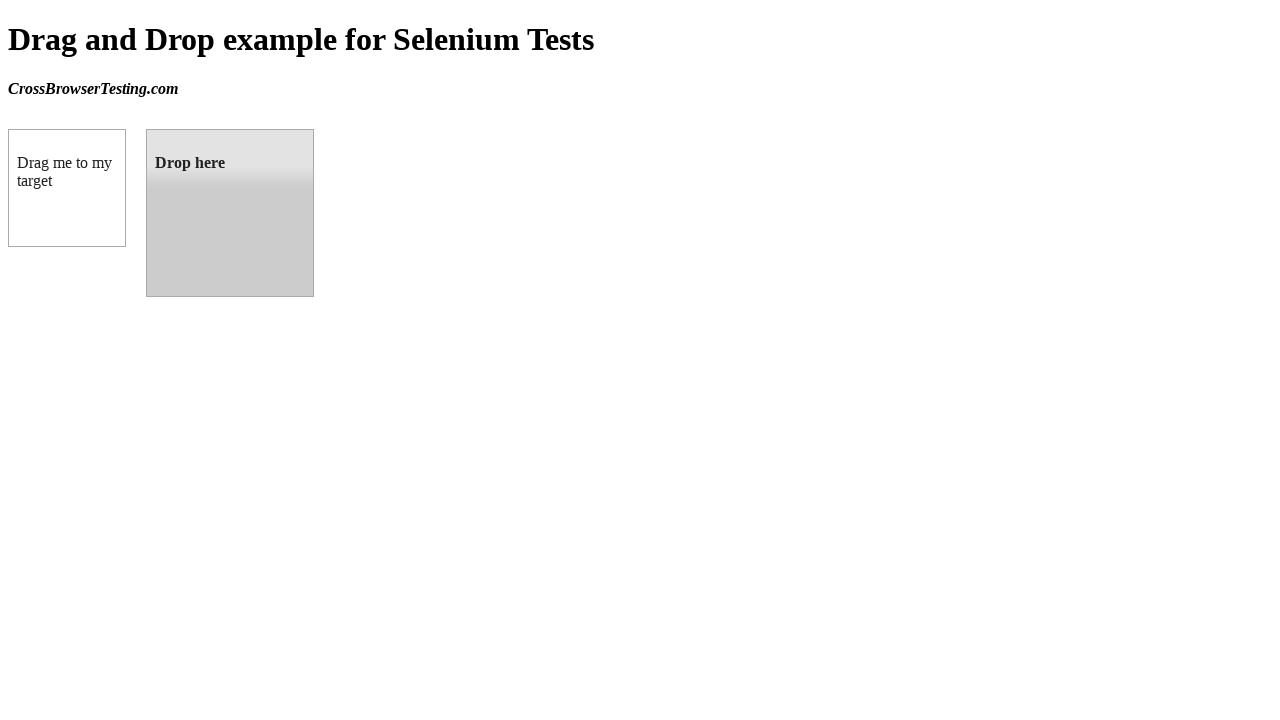

Retrieved bounding box of source element
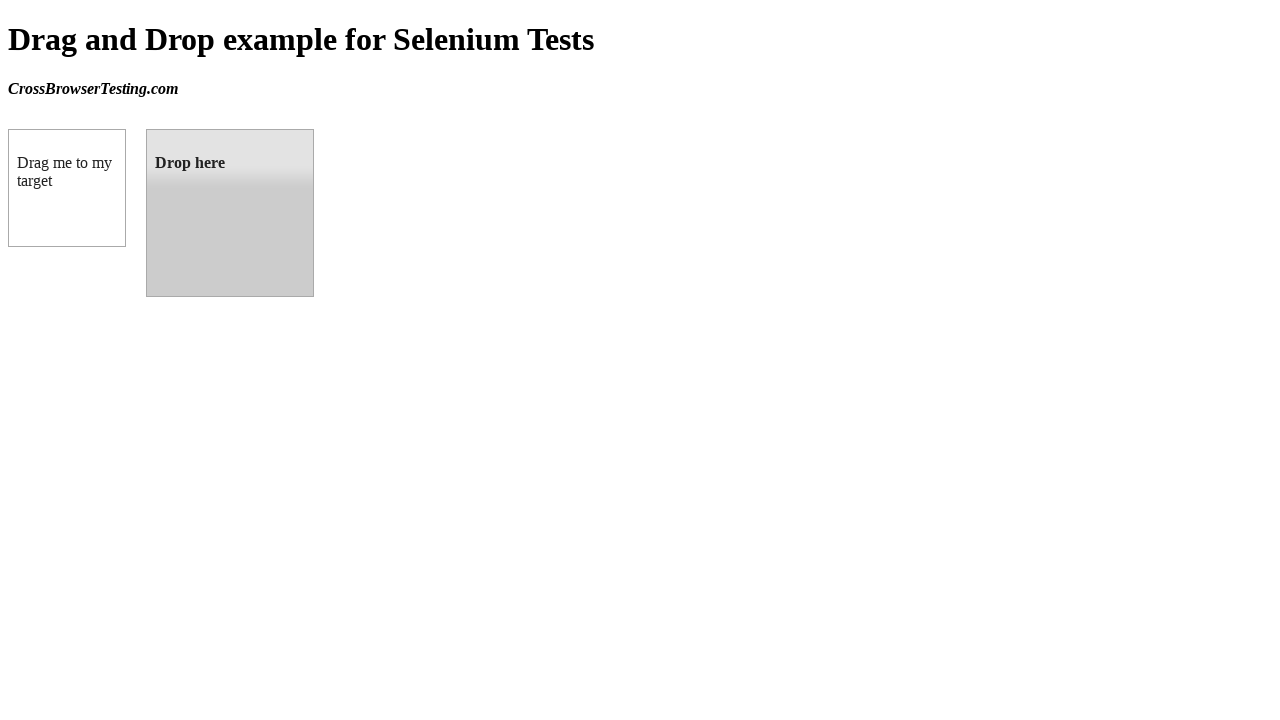

Retrieved bounding box of target element
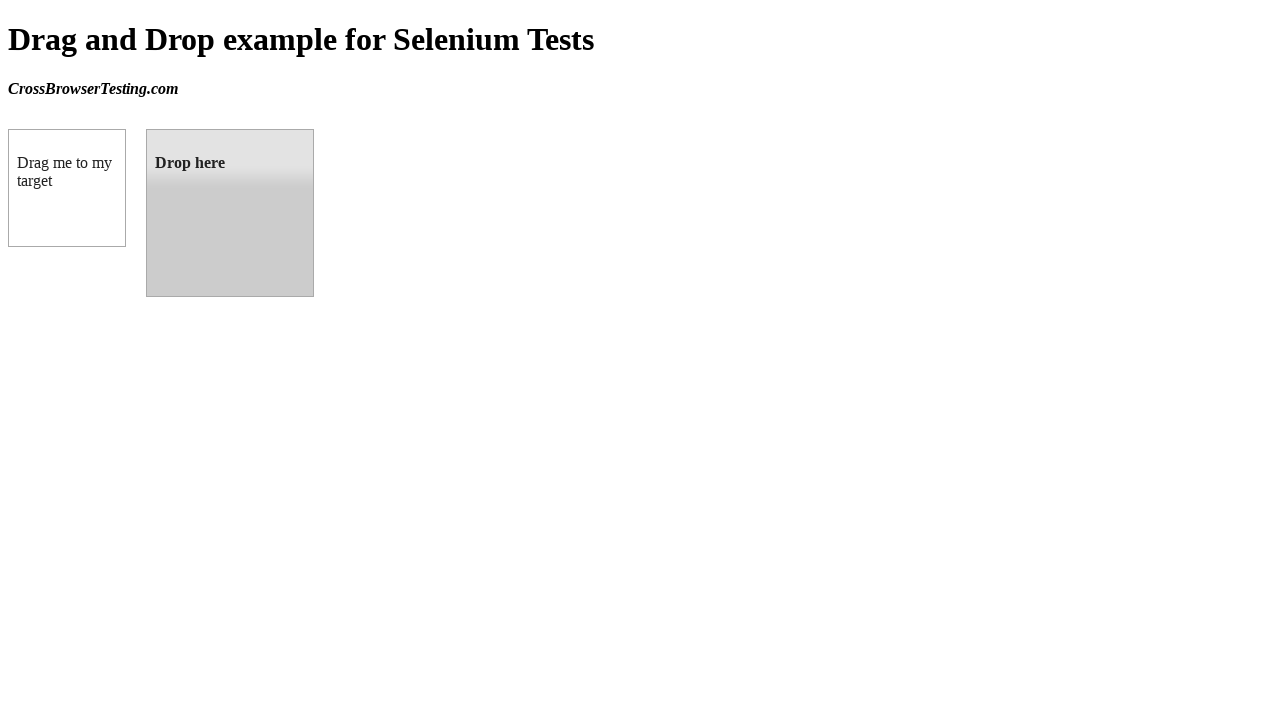

Moved mouse to center of source element at (67, 188)
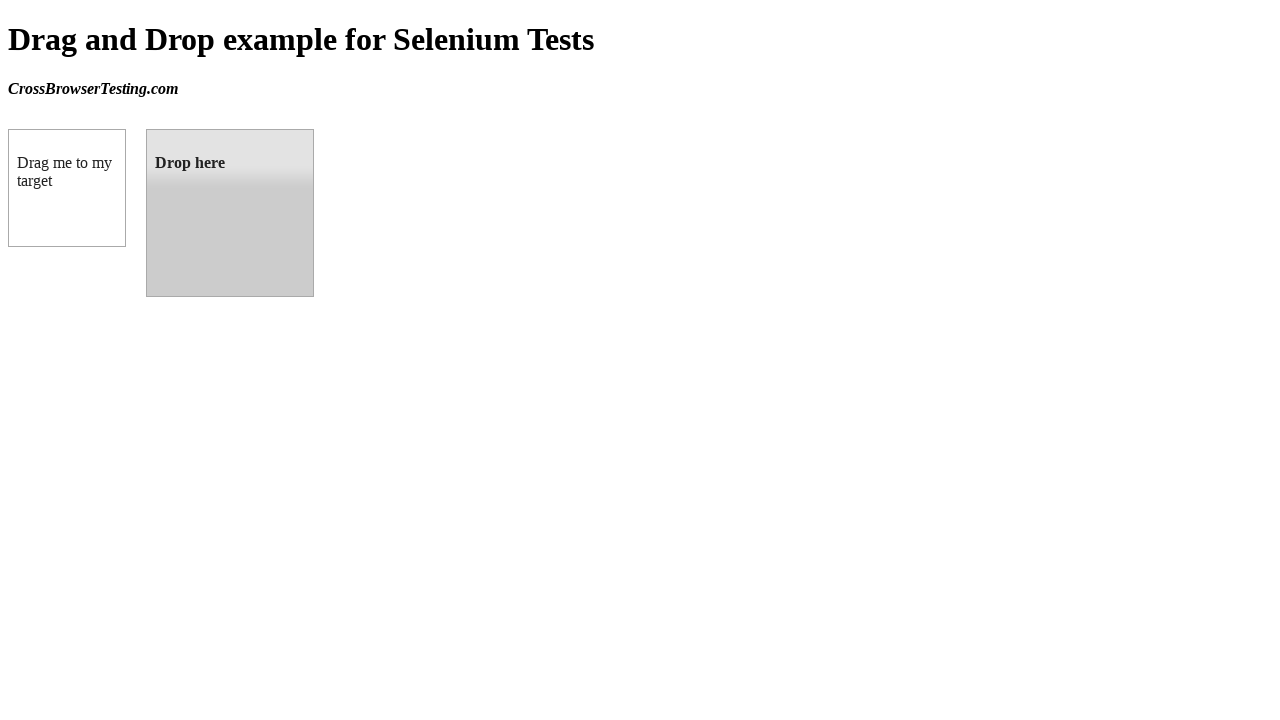

Pressed down mouse button on source element at (67, 188)
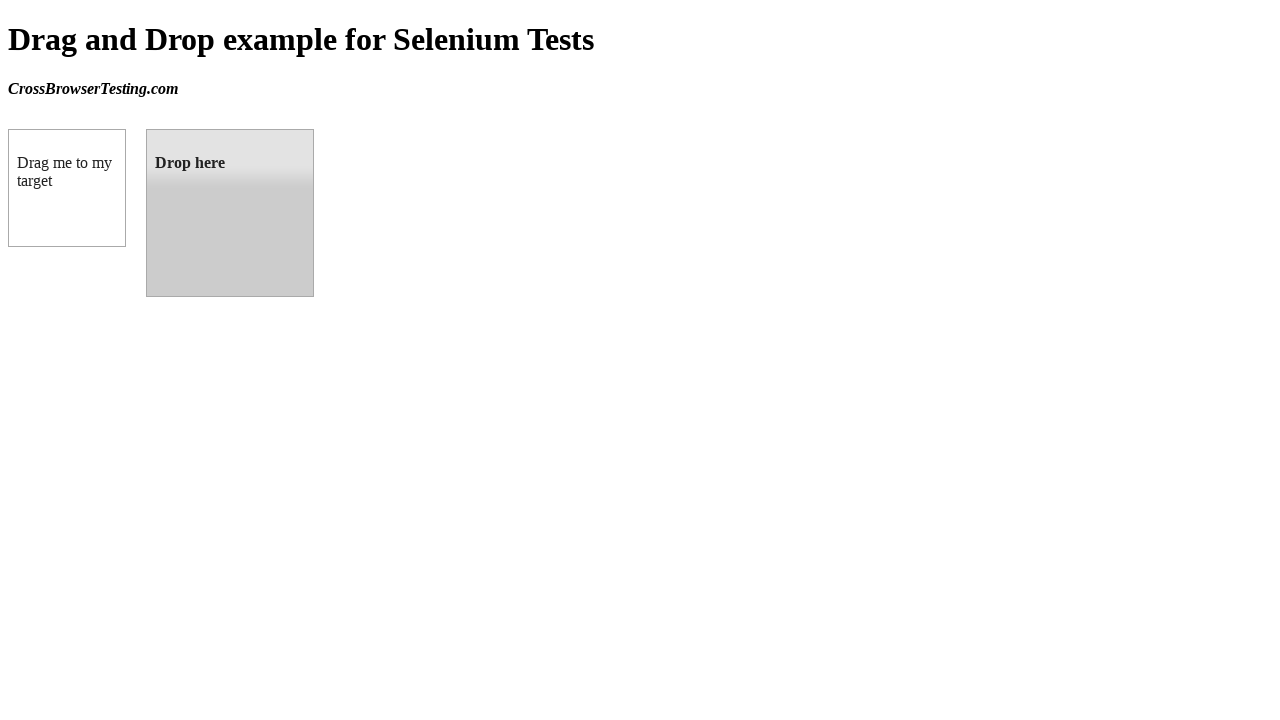

Moved mouse to center of target element while holding button at (230, 213)
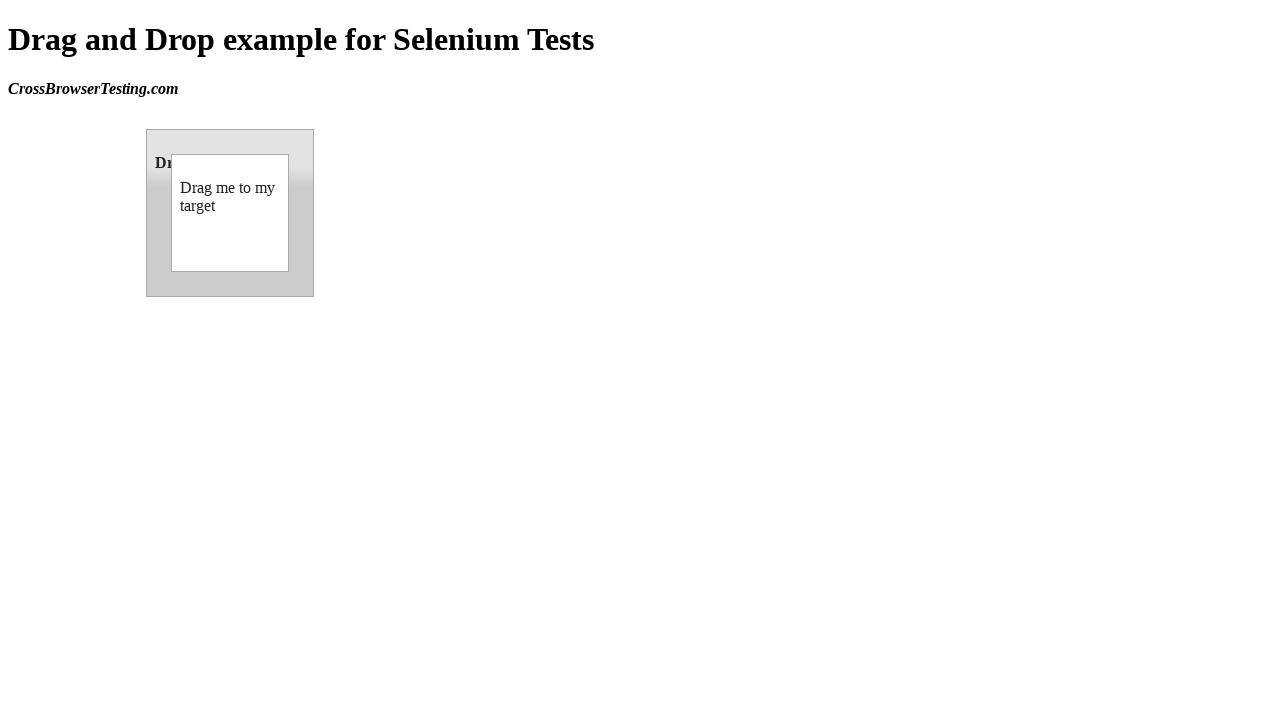

Released mouse button to complete drag and drop action at (230, 213)
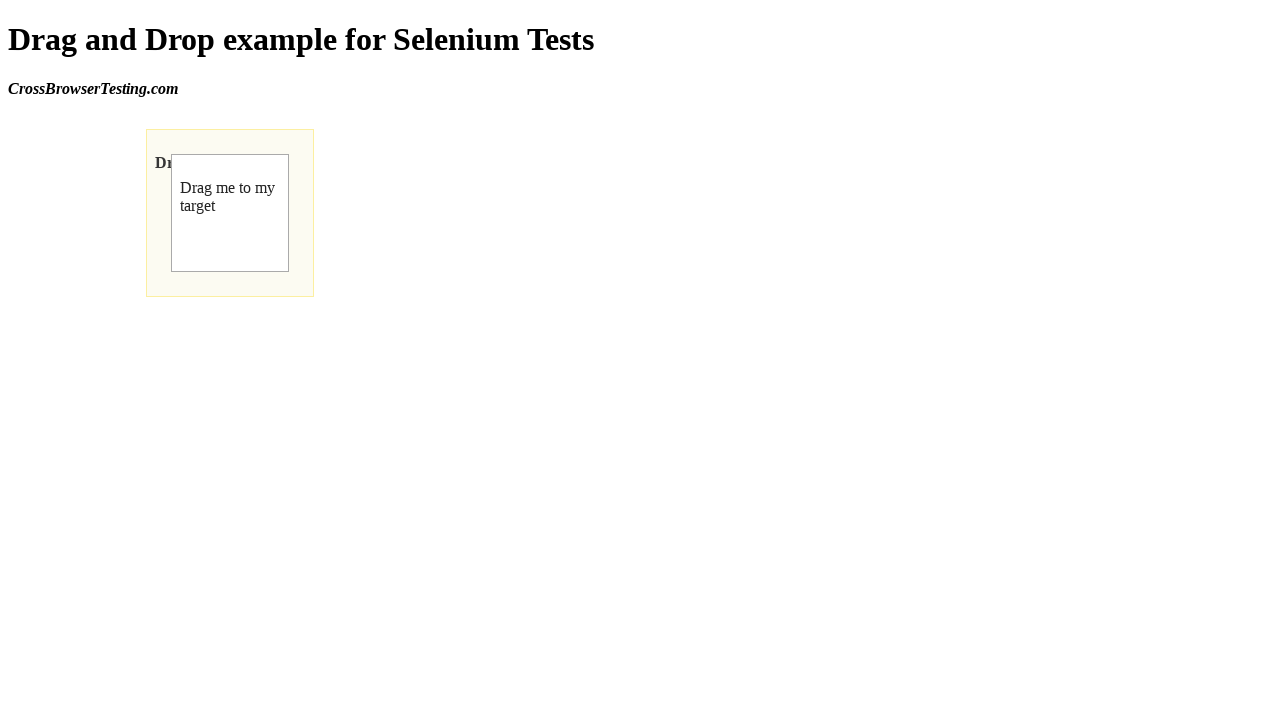

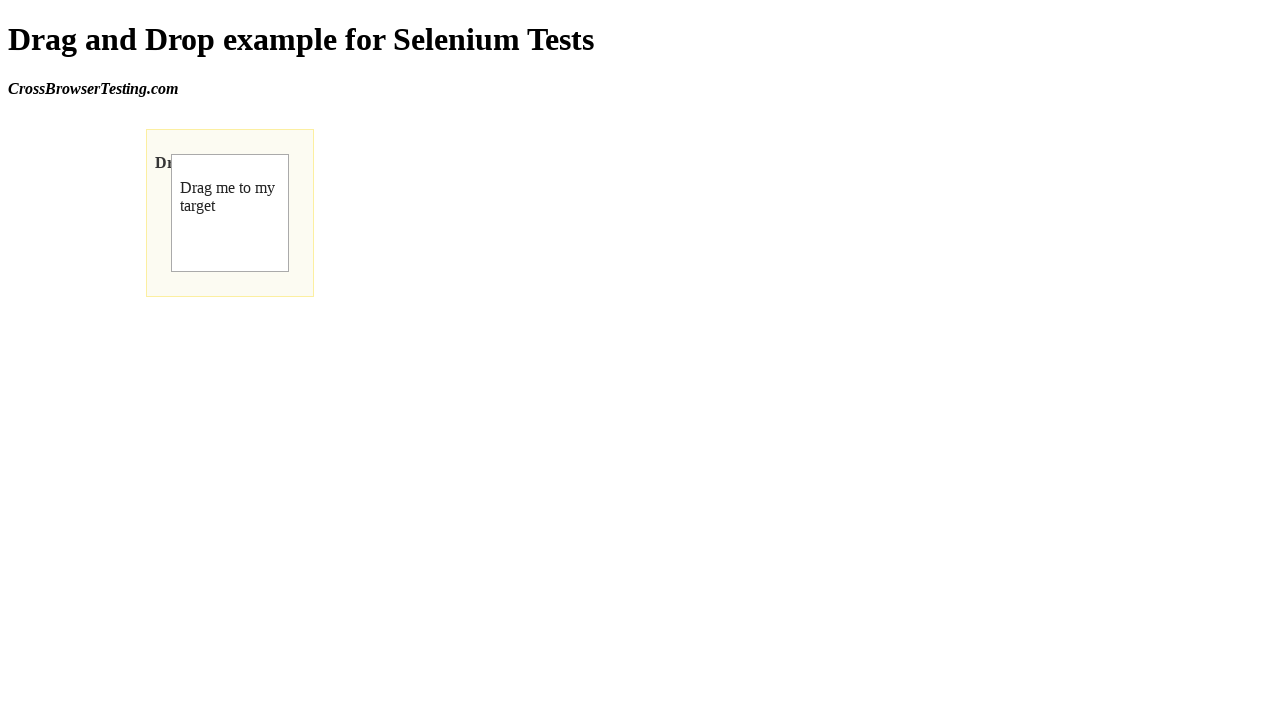